Navigates to Hacker News, waits for posts to load, and clicks the "More" link to navigate to the next page of posts

Starting URL: https://news.ycombinator.com/

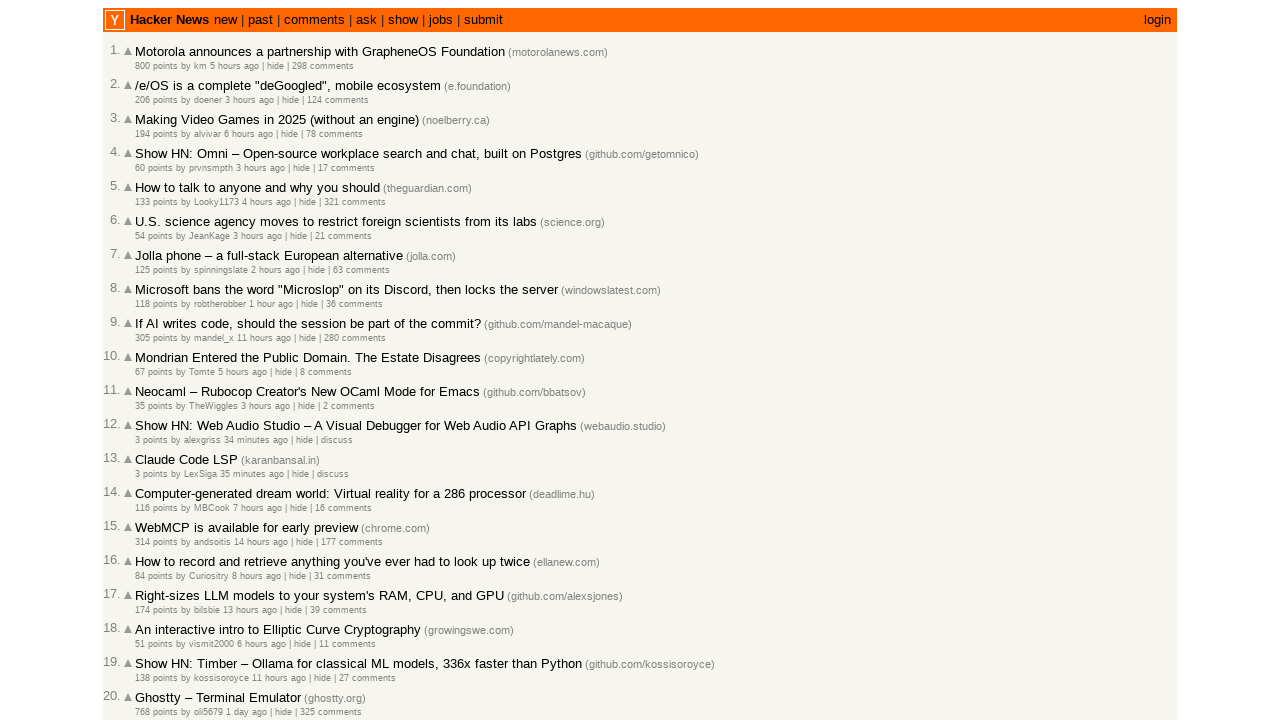

Waited for posts to load on Hacker News homepage
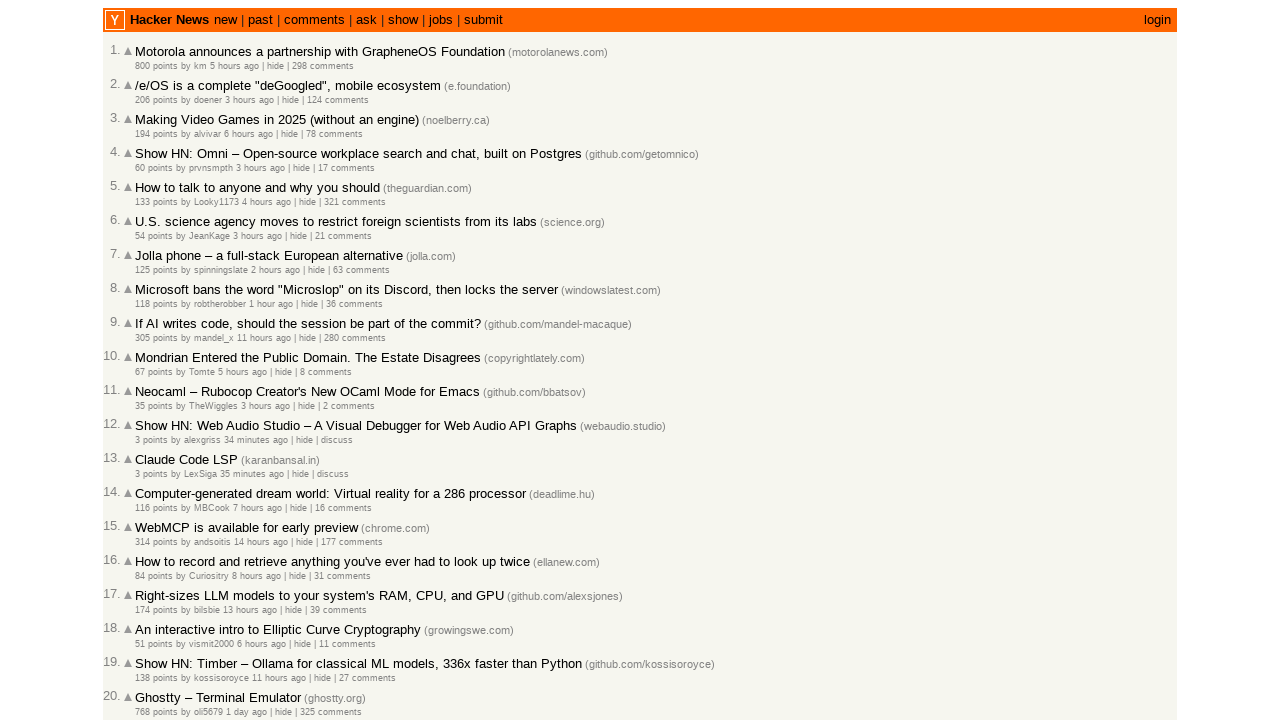

Clicked the 'More' link to navigate to next page of posts at (149, 616) on .morelink
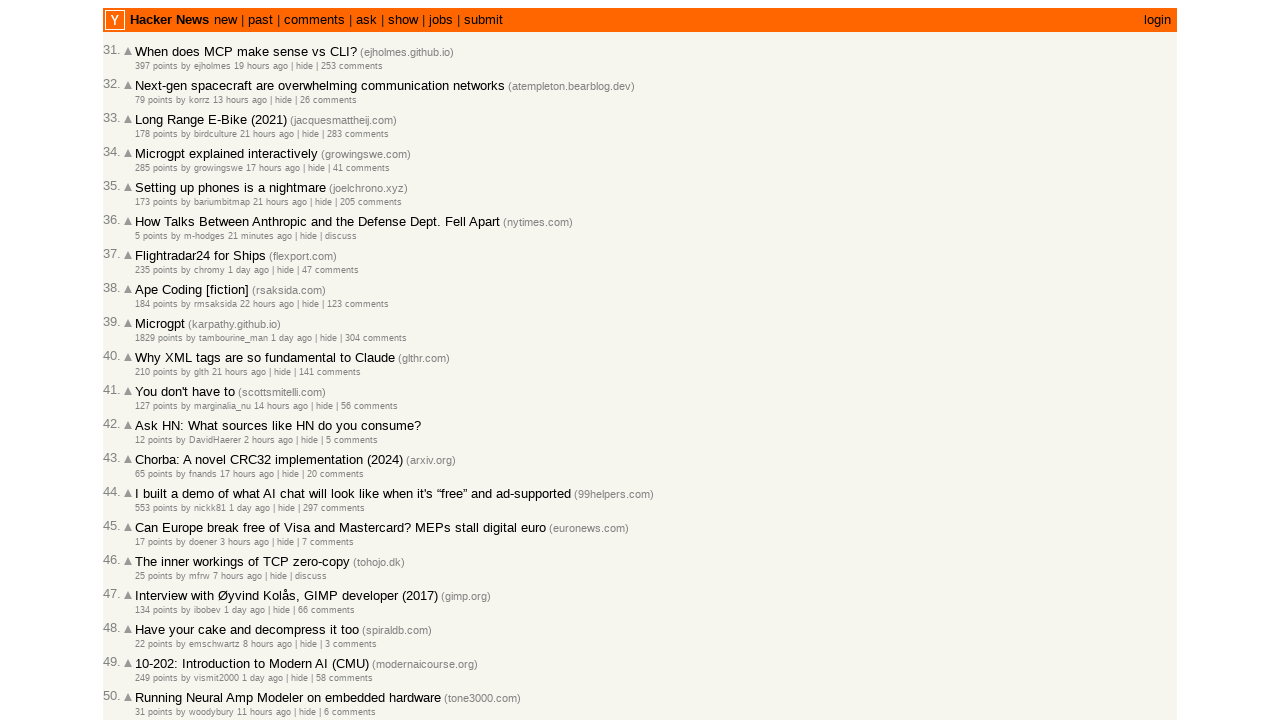

Waited for posts to load on the next page
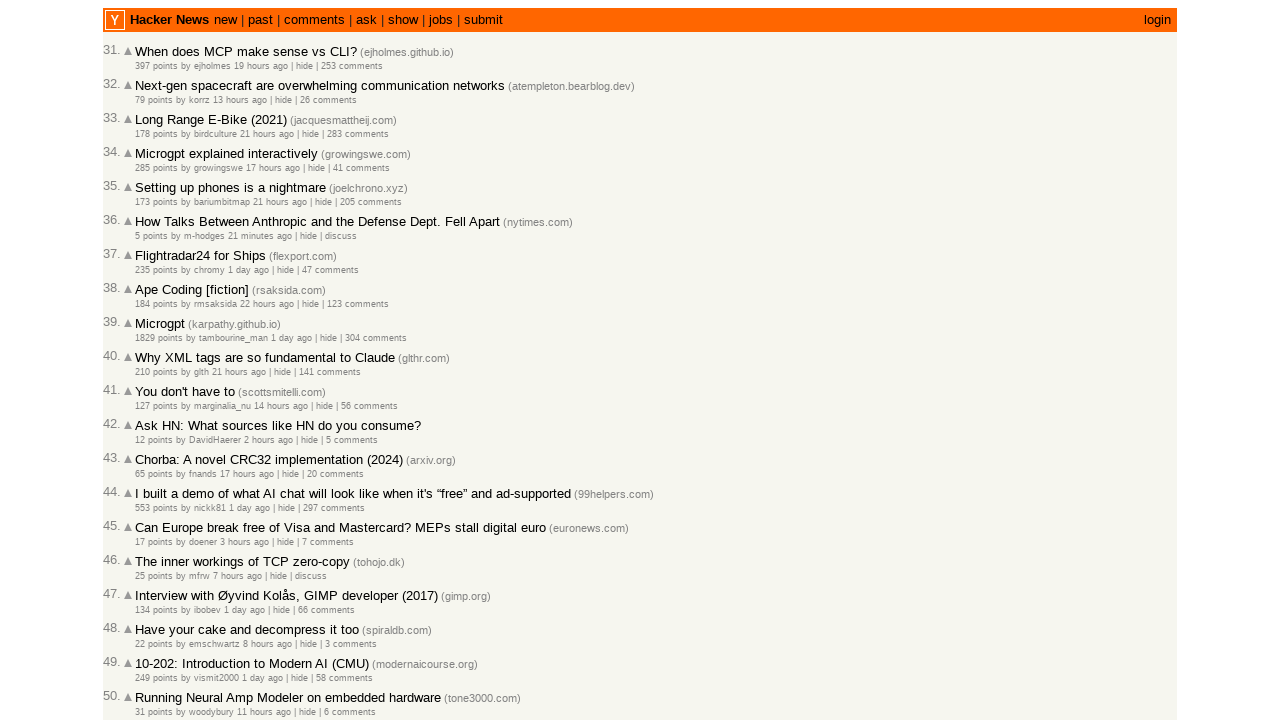

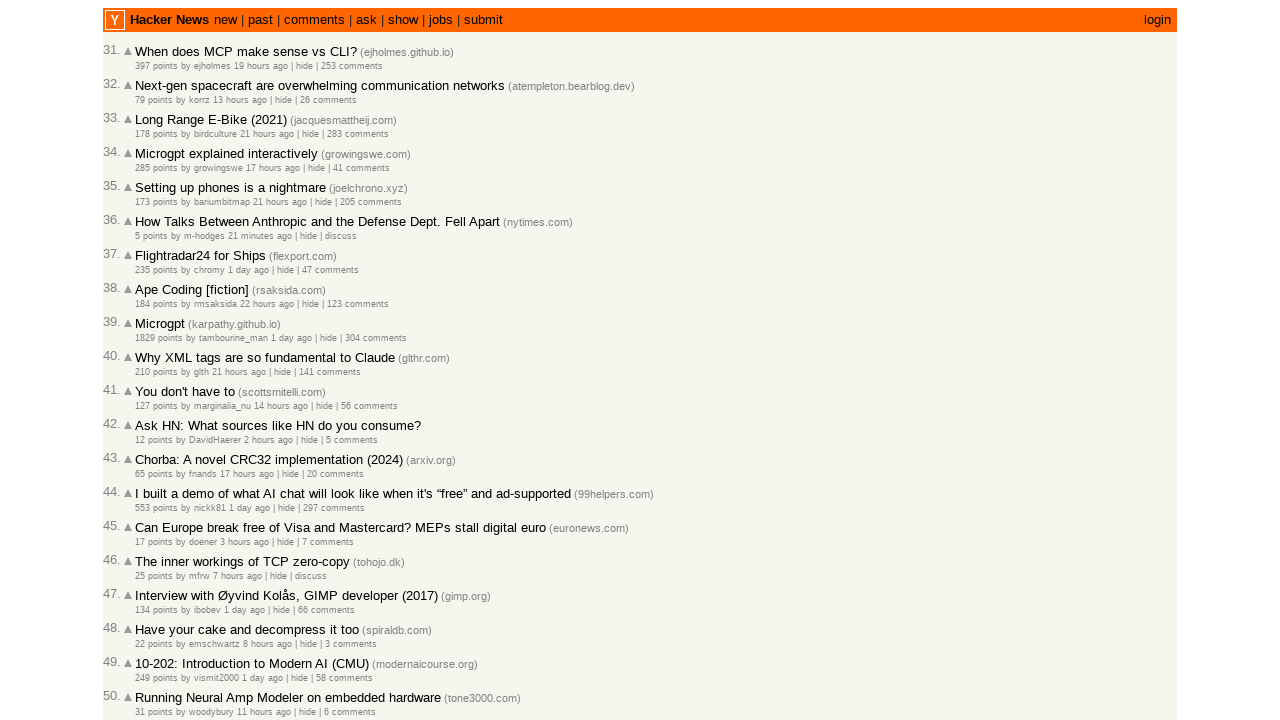